Navigates to Flipkart's homepage and verifies the page loads successfully

Starting URL: https://www.flipkart.com/

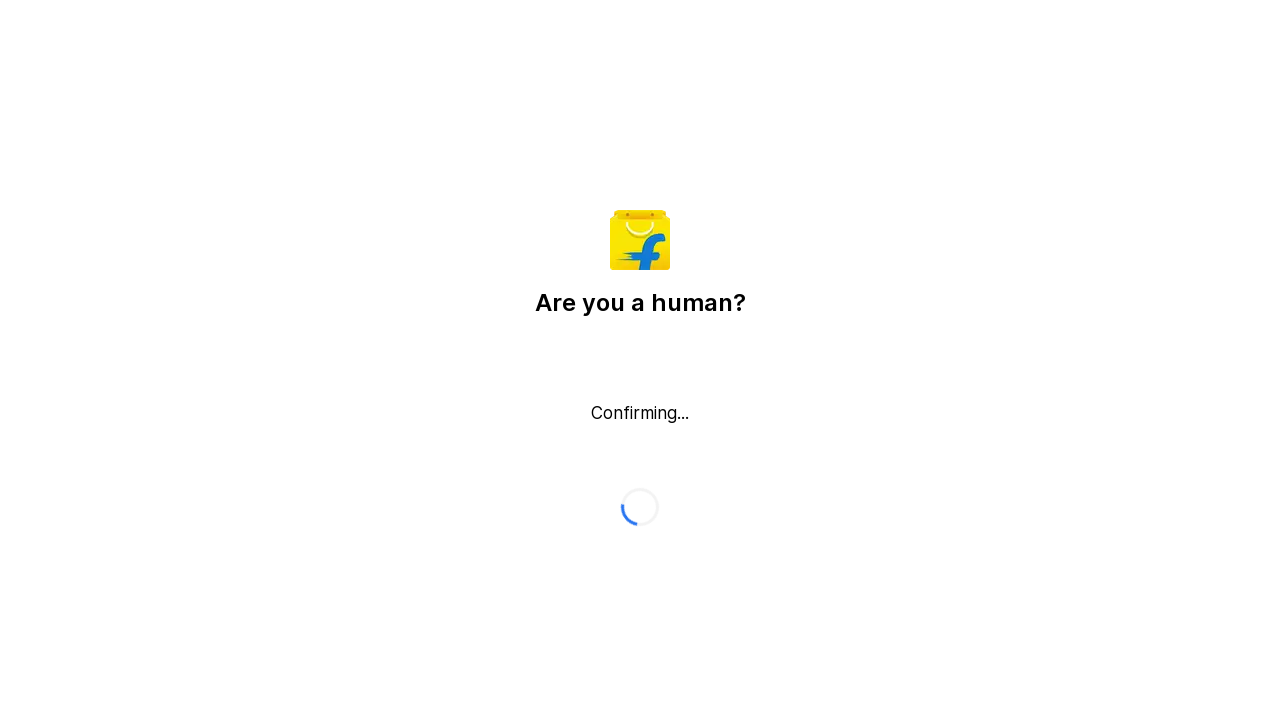

Waited for page DOM to load completely
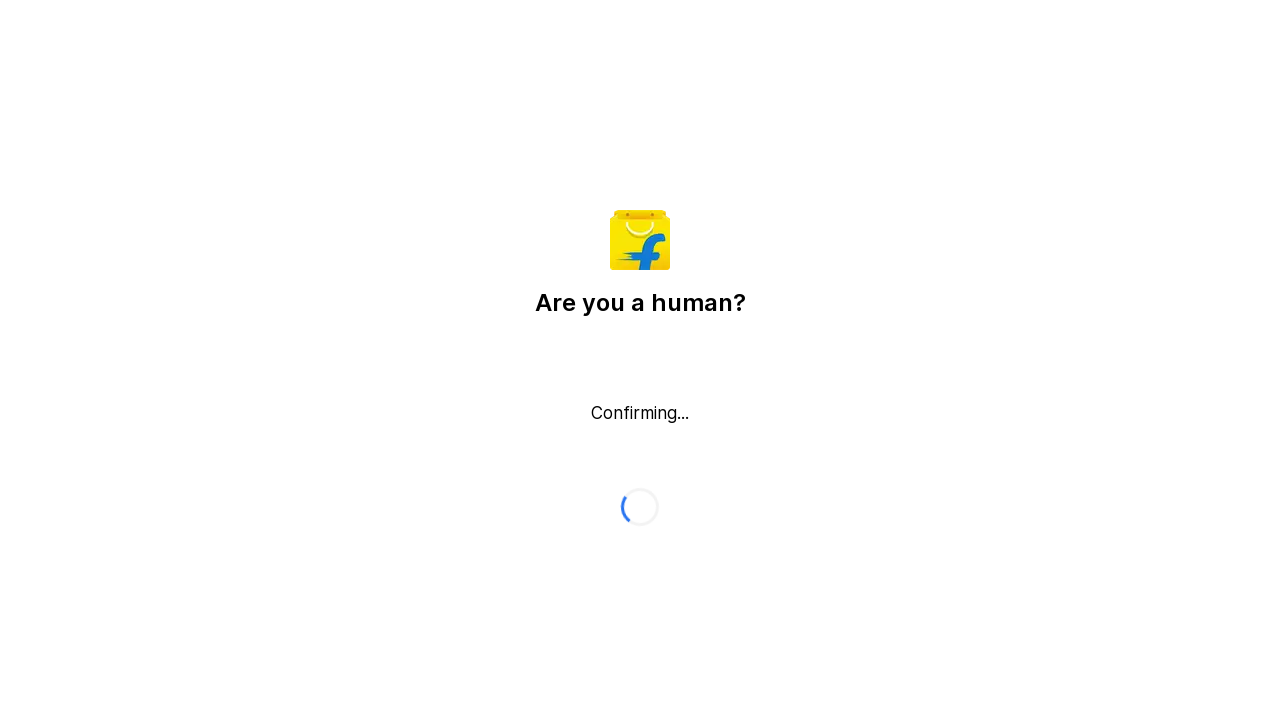

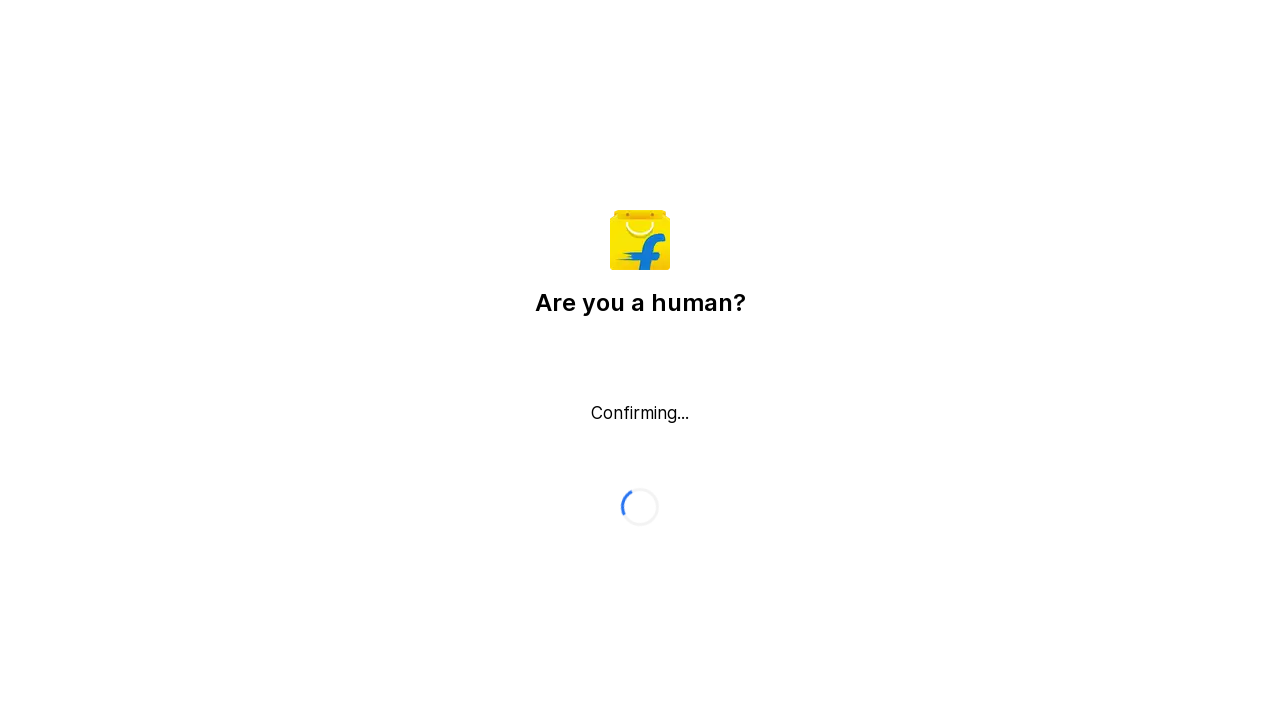